Navigates to Greens Technology page and verifies address information is displayed

Starting URL: https://greenstech.in/selenium-course-content.html

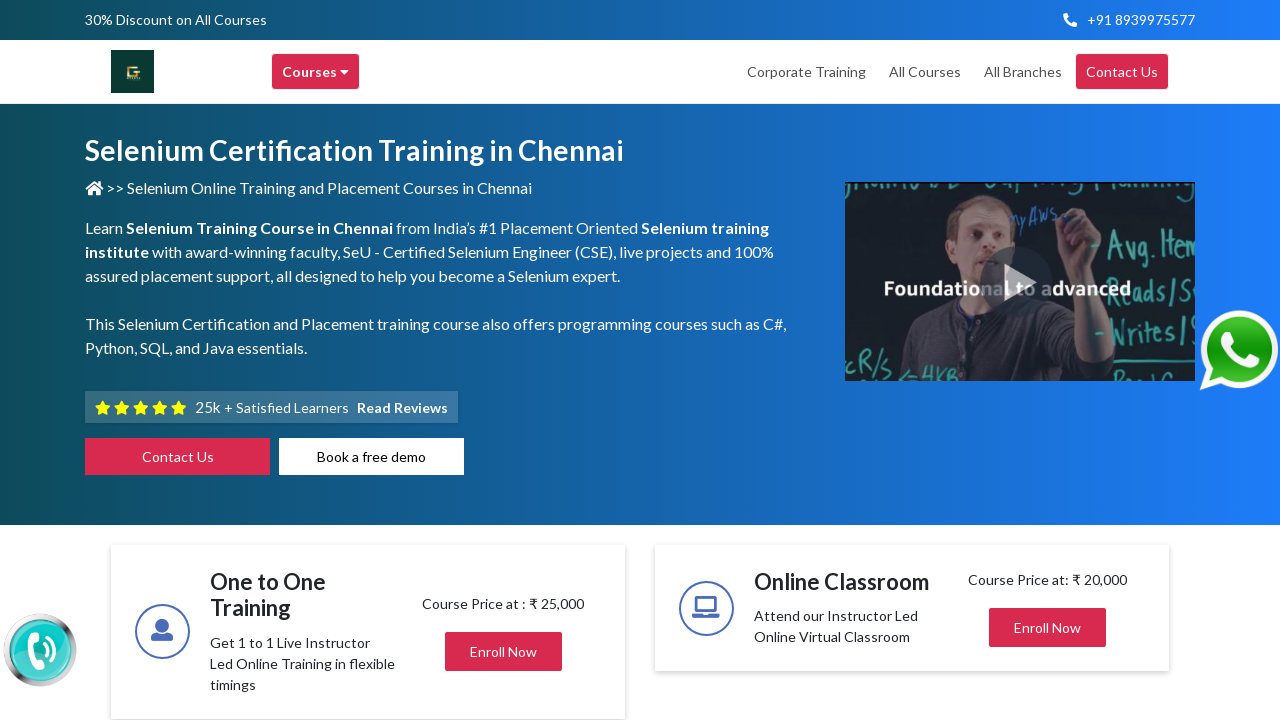

Waited for Greens heading to be visible
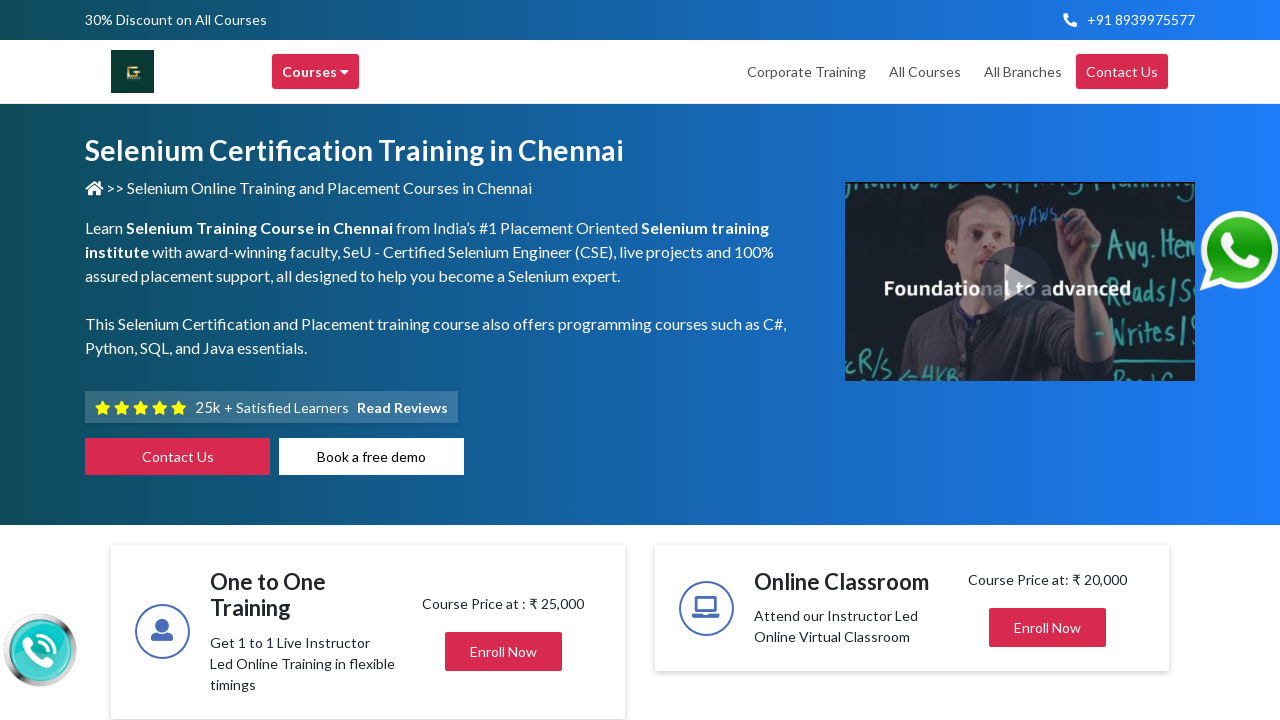

Waited for mail-info paragraph element to be visible
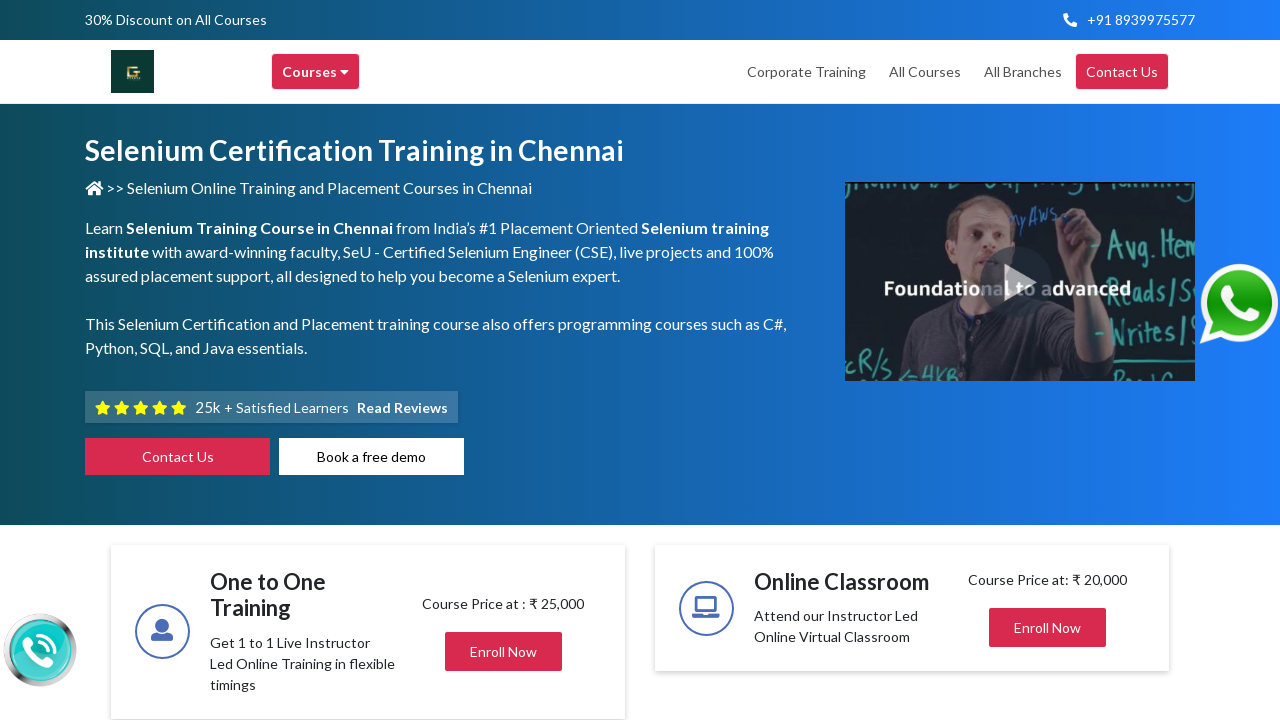

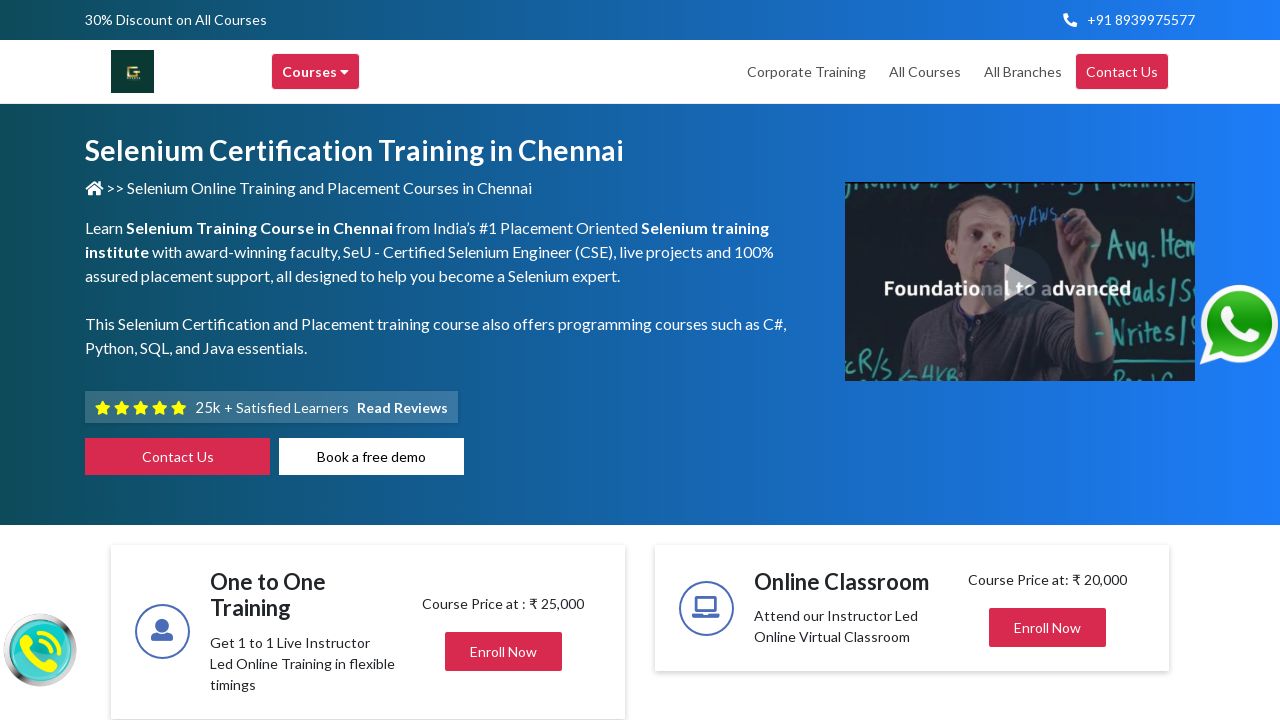